Tests form interaction using relative locators to find elements, fills in a name field, and checks a checkbox

Starting URL: https://rahulshettyacademy.com/angularpractice/

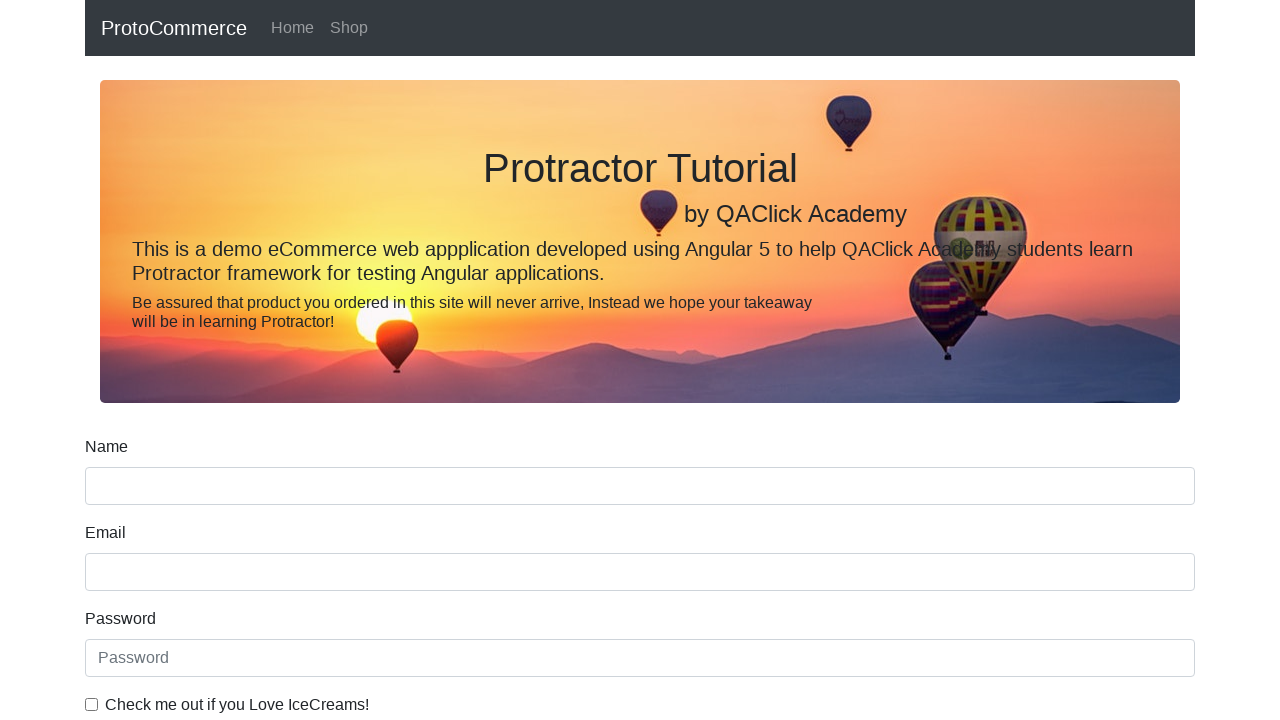

Located the name input field
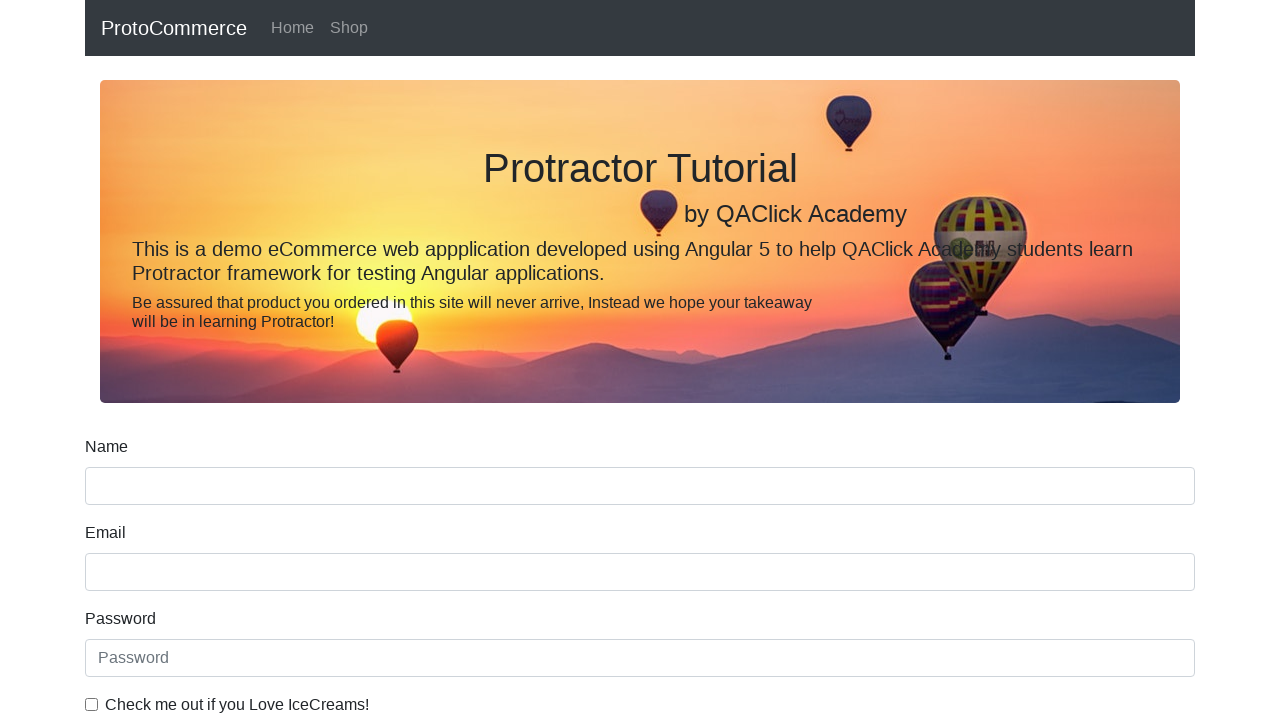

Located the label above the name input field
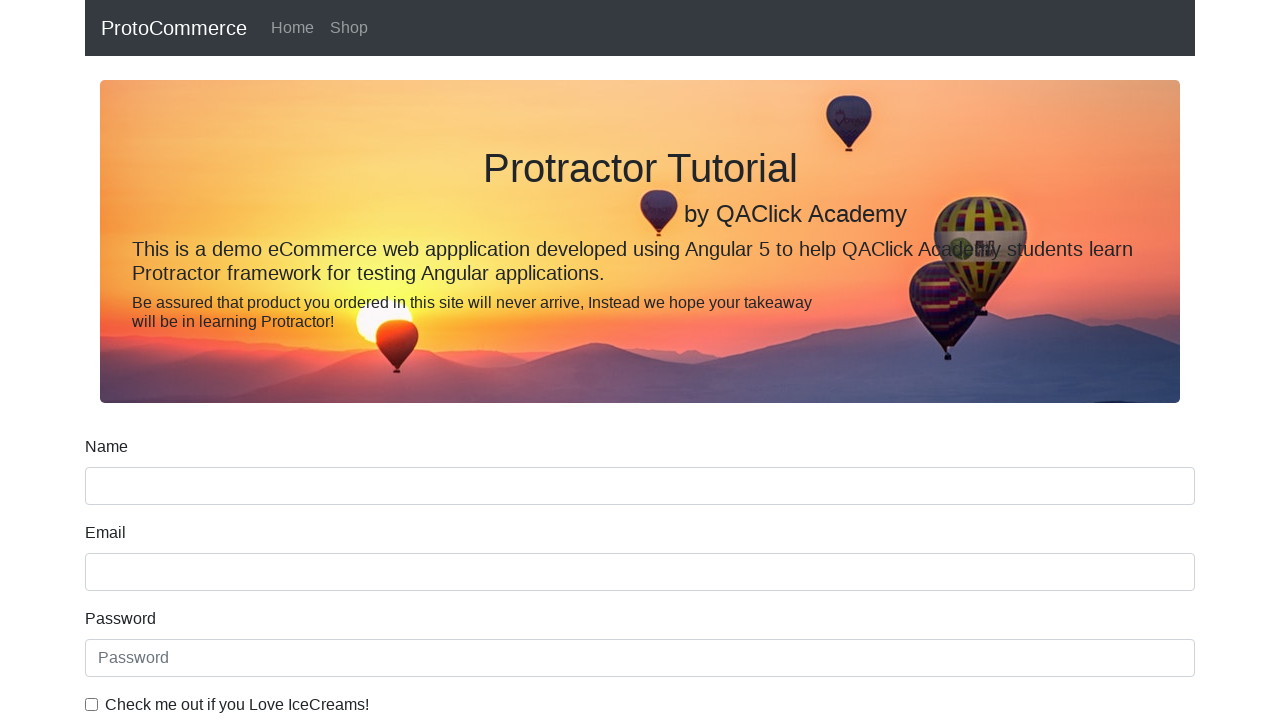

Located the IceCreams checkbox label
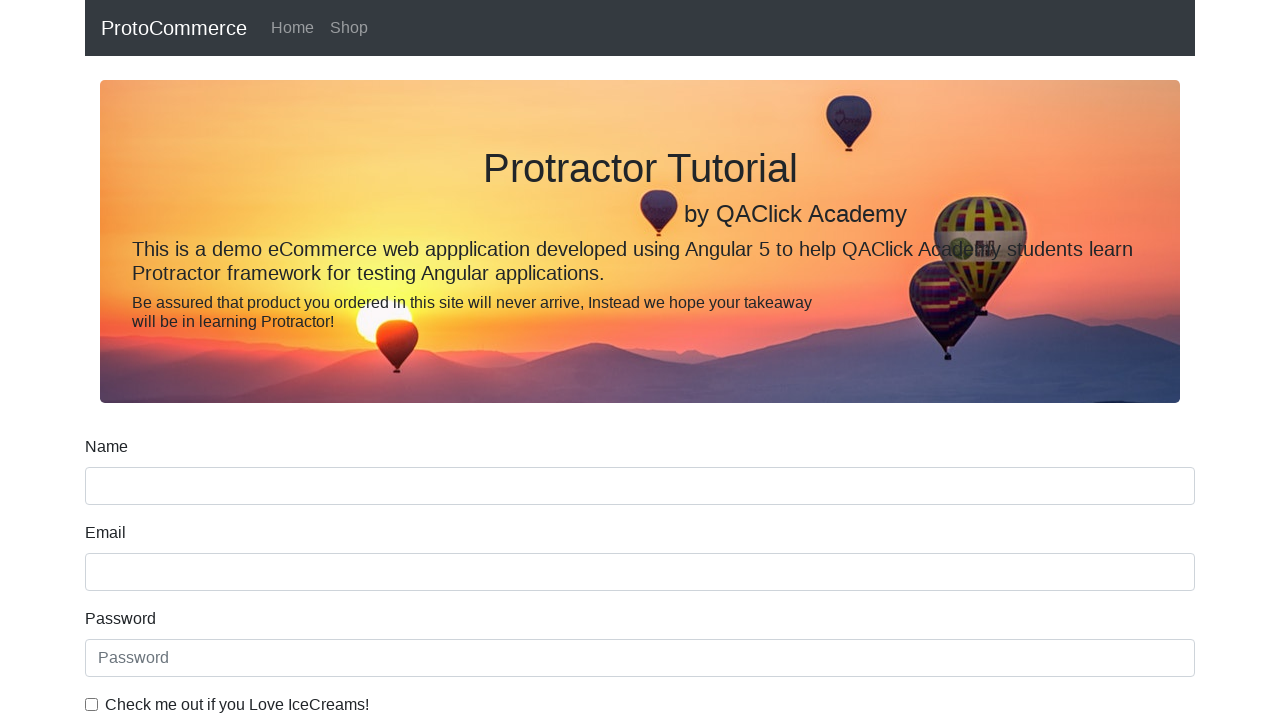

Clicked the checkbox to the left of 'Check me out if you Love IceCreams!' label at (92, 704) on xpath=//label[contains(text(),'Check me out if you Love IceCreams!')]/preceding-
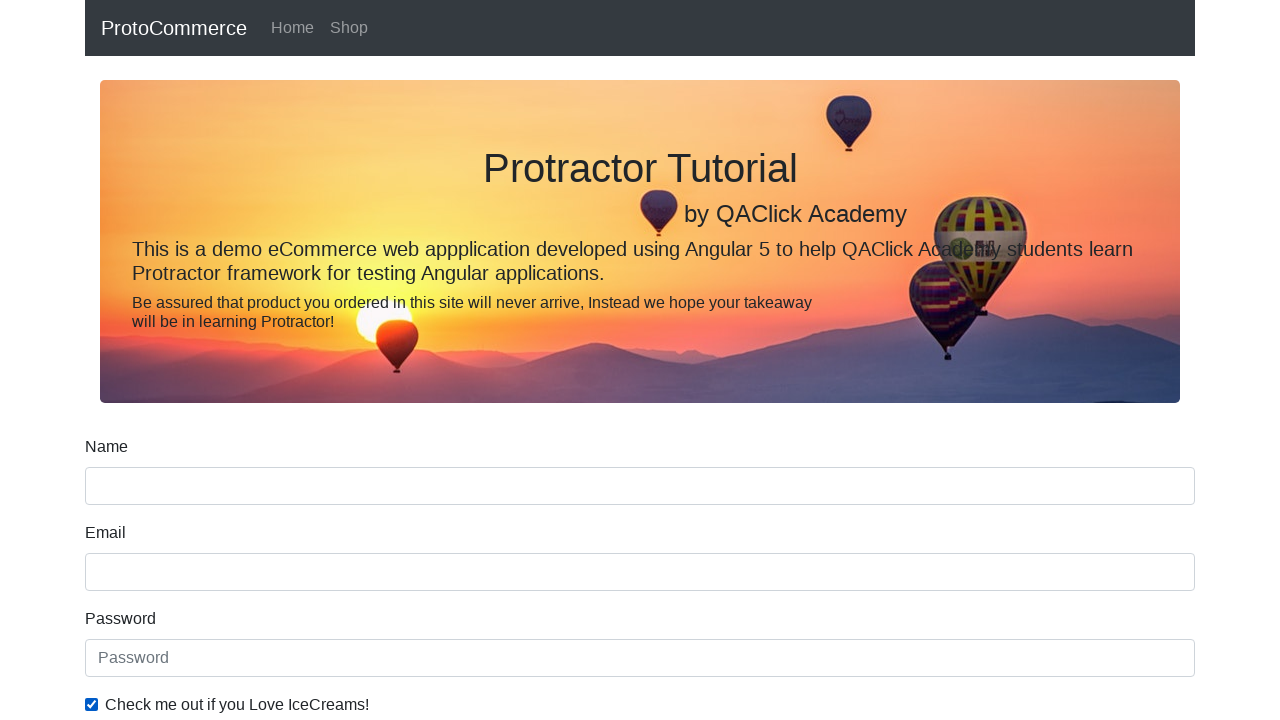

Filled the name field with 'KINGKANE' on input[name='name']
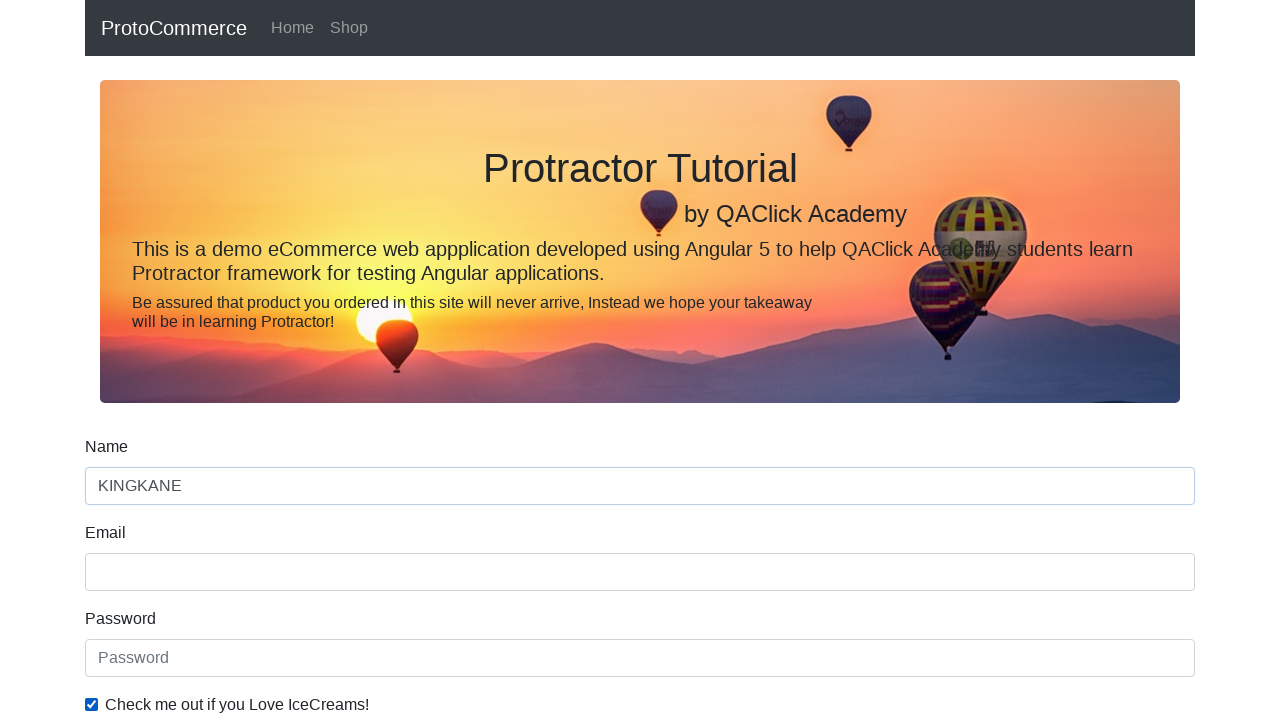

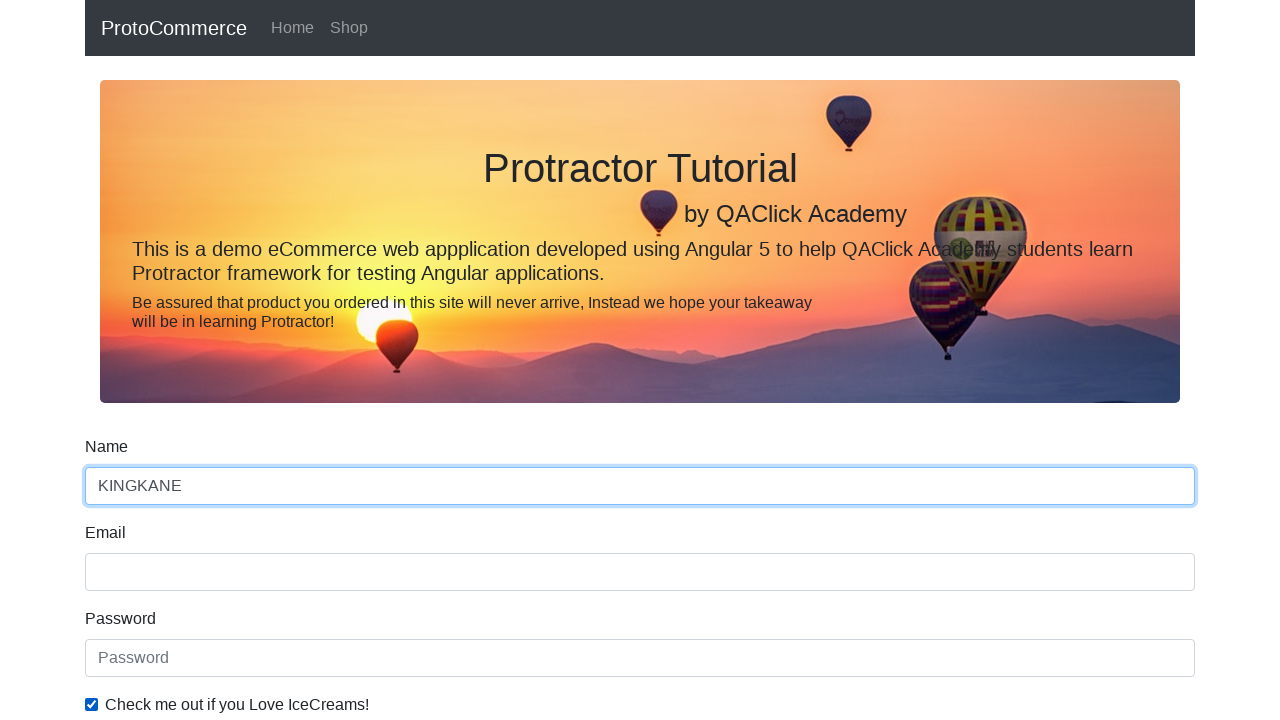